Tests adding multiple todo items to the list and verifies they appear correctly

Starting URL: https://demo.playwright.dev/todomvc

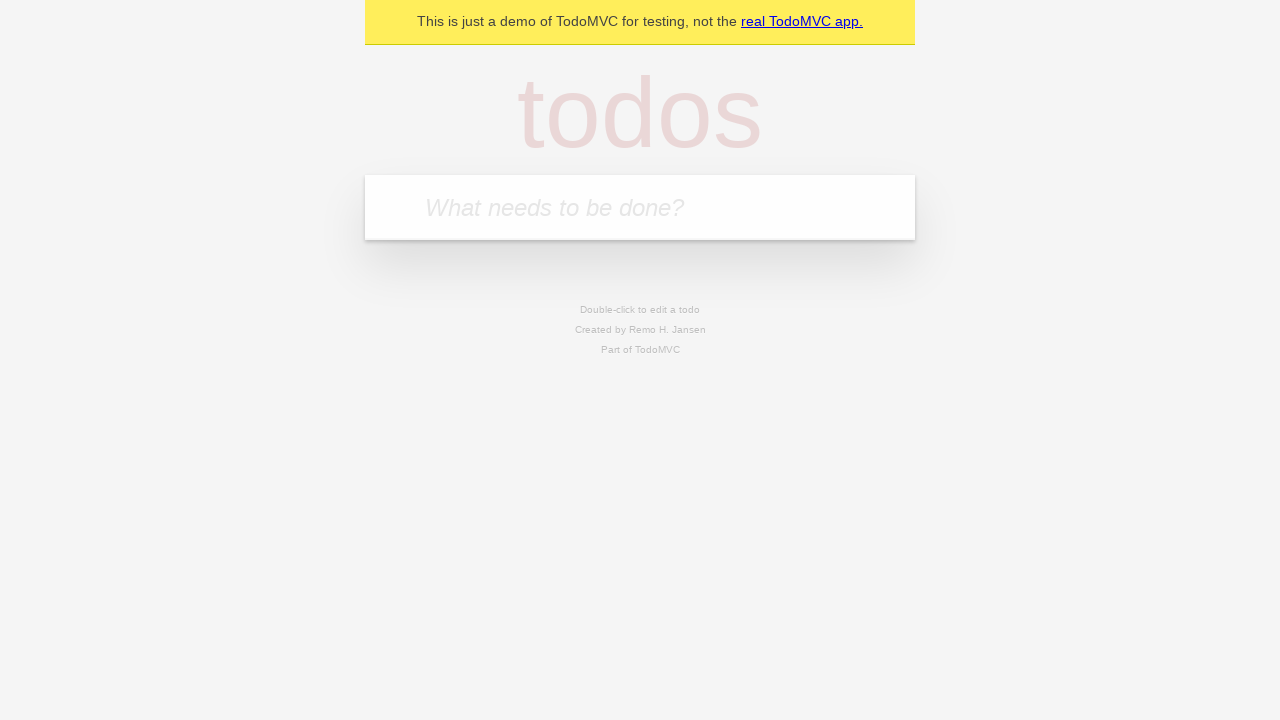

Located the todo input field
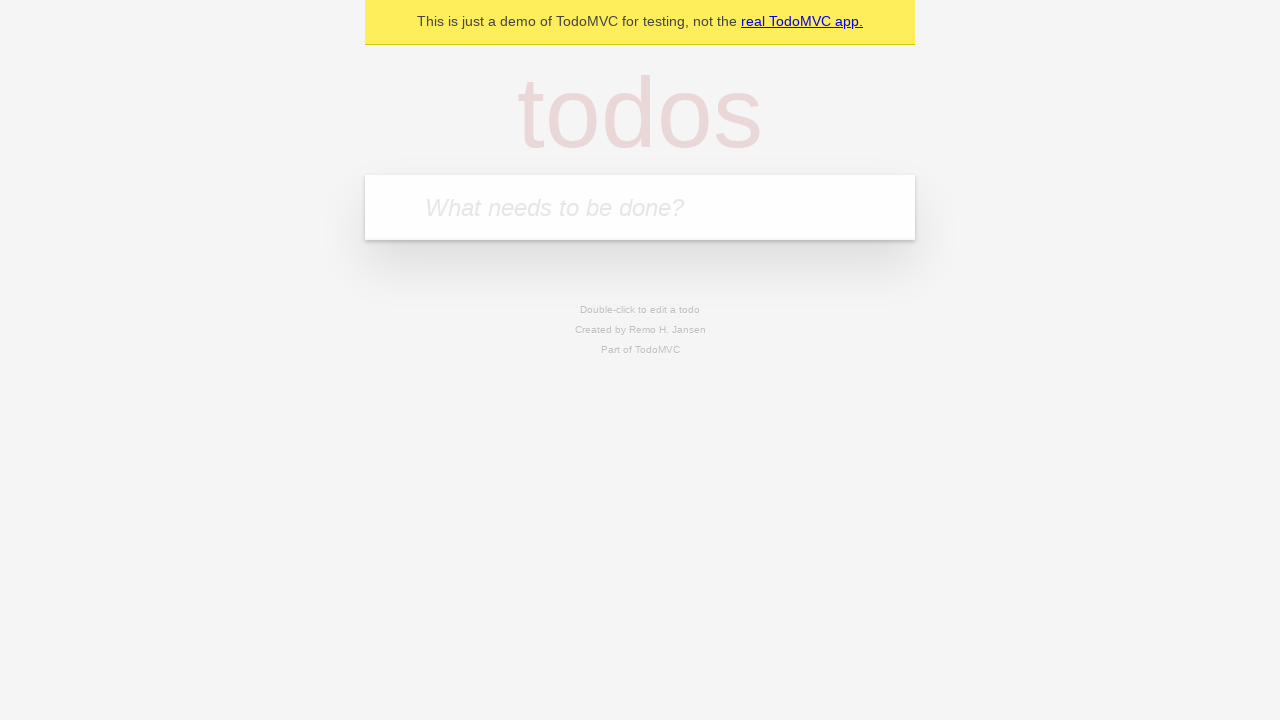

Filled first todo item with 'buy some cheese' on internal:attr=[placeholder="What needs to be done?"i]
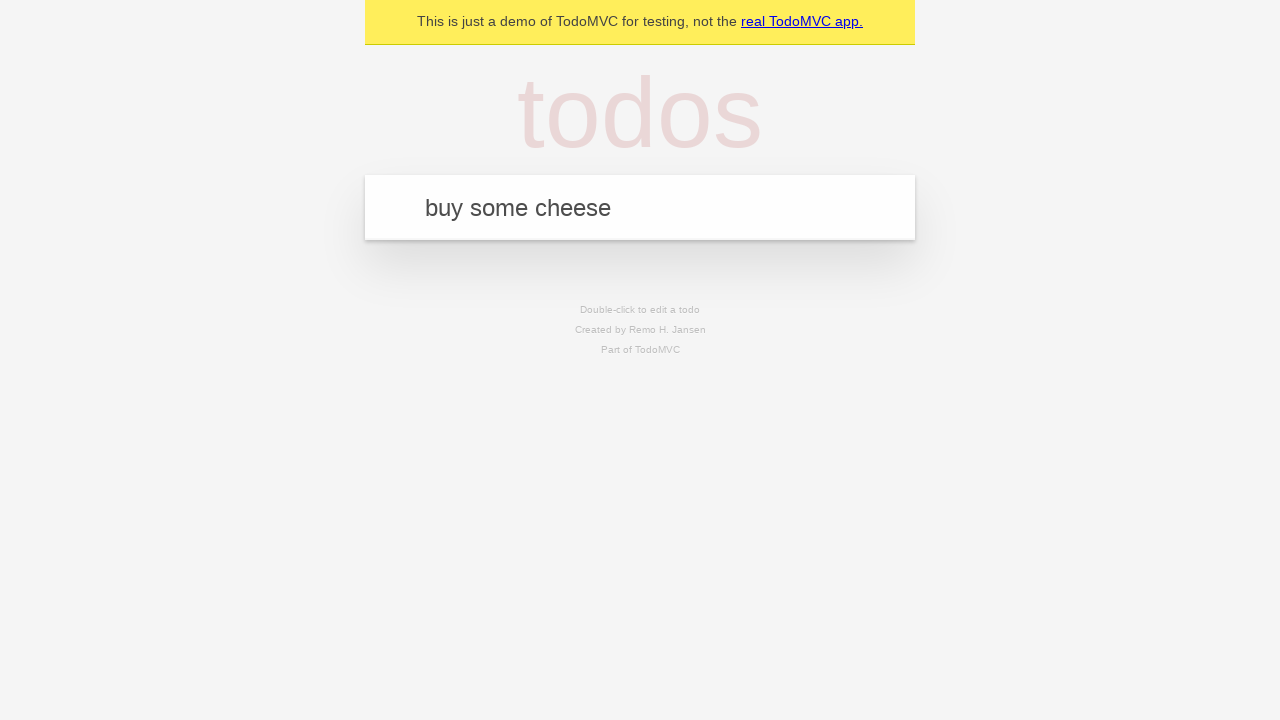

Pressed Enter to add first todo item on internal:attr=[placeholder="What needs to be done?"i]
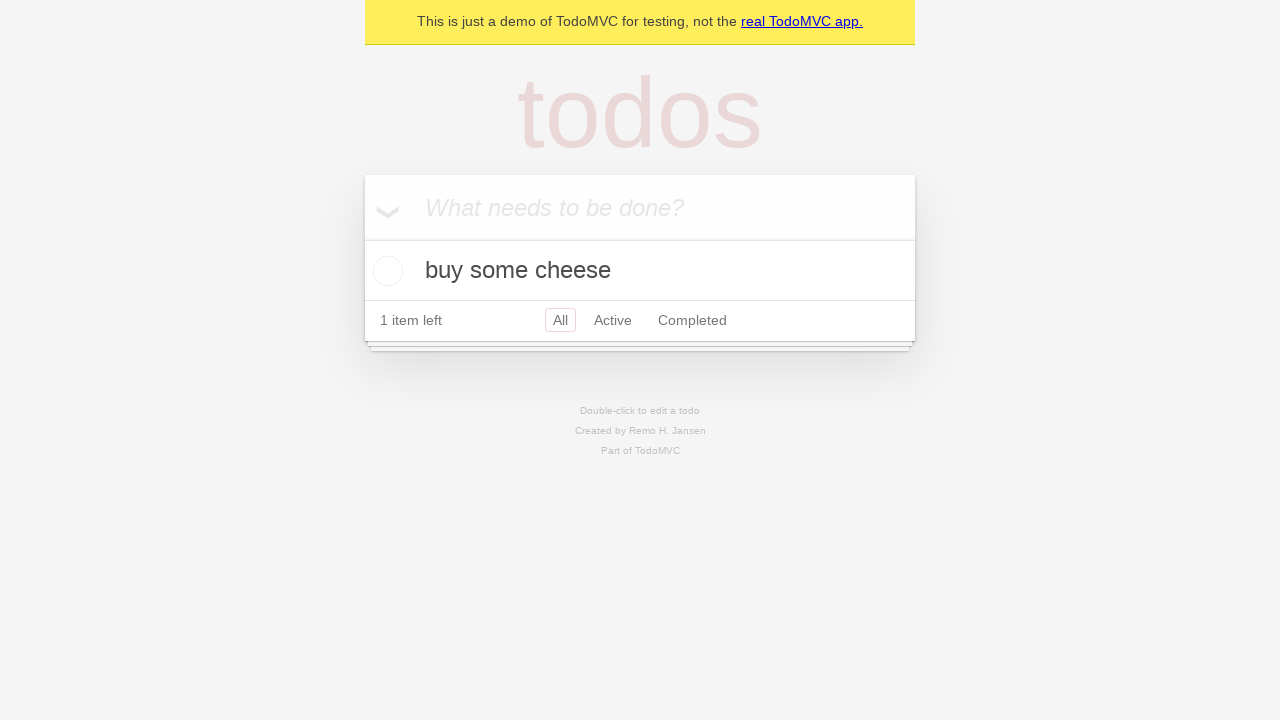

First todo item appeared in the list
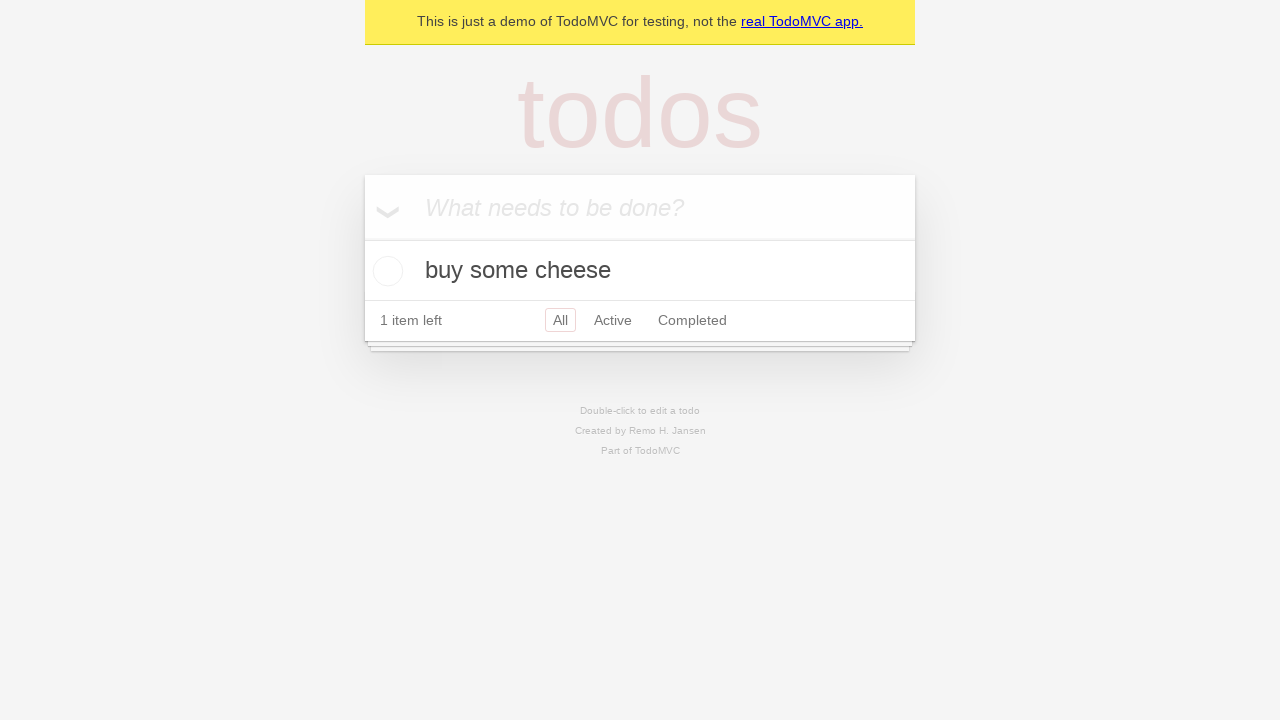

Filled second todo item with 'feed the cat' on internal:attr=[placeholder="What needs to be done?"i]
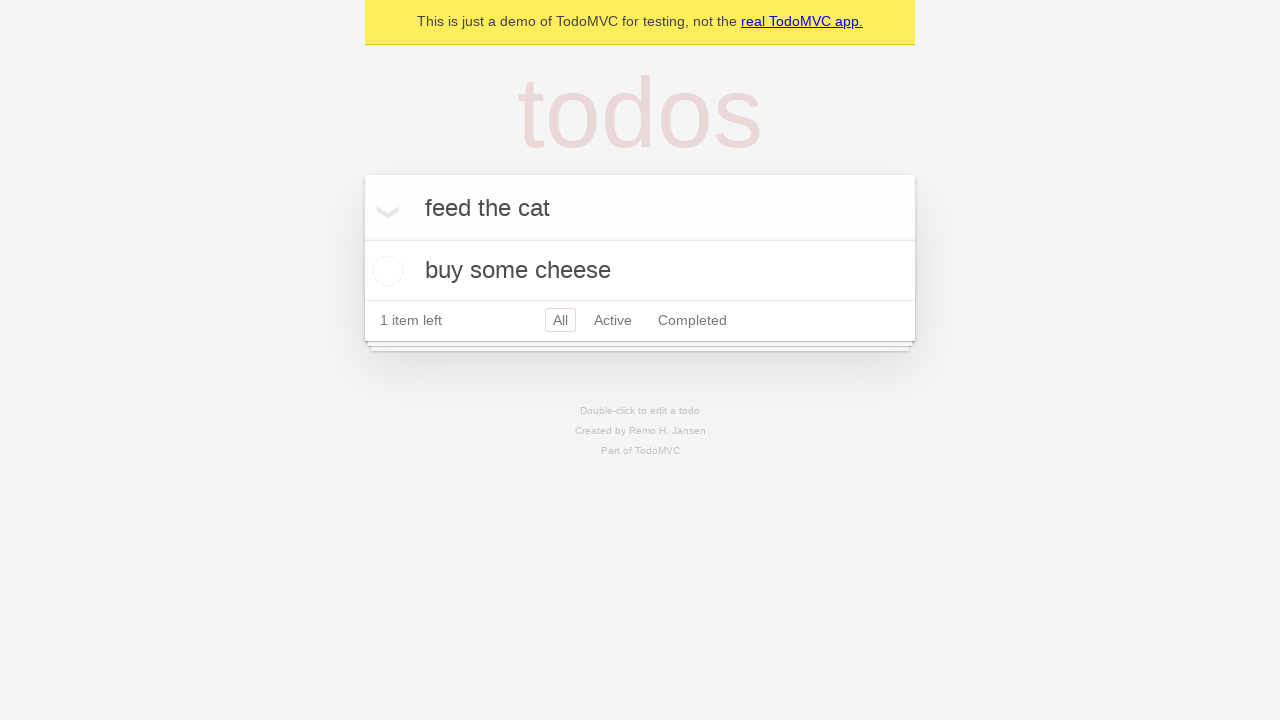

Pressed Enter to add second todo item on internal:attr=[placeholder="What needs to be done?"i]
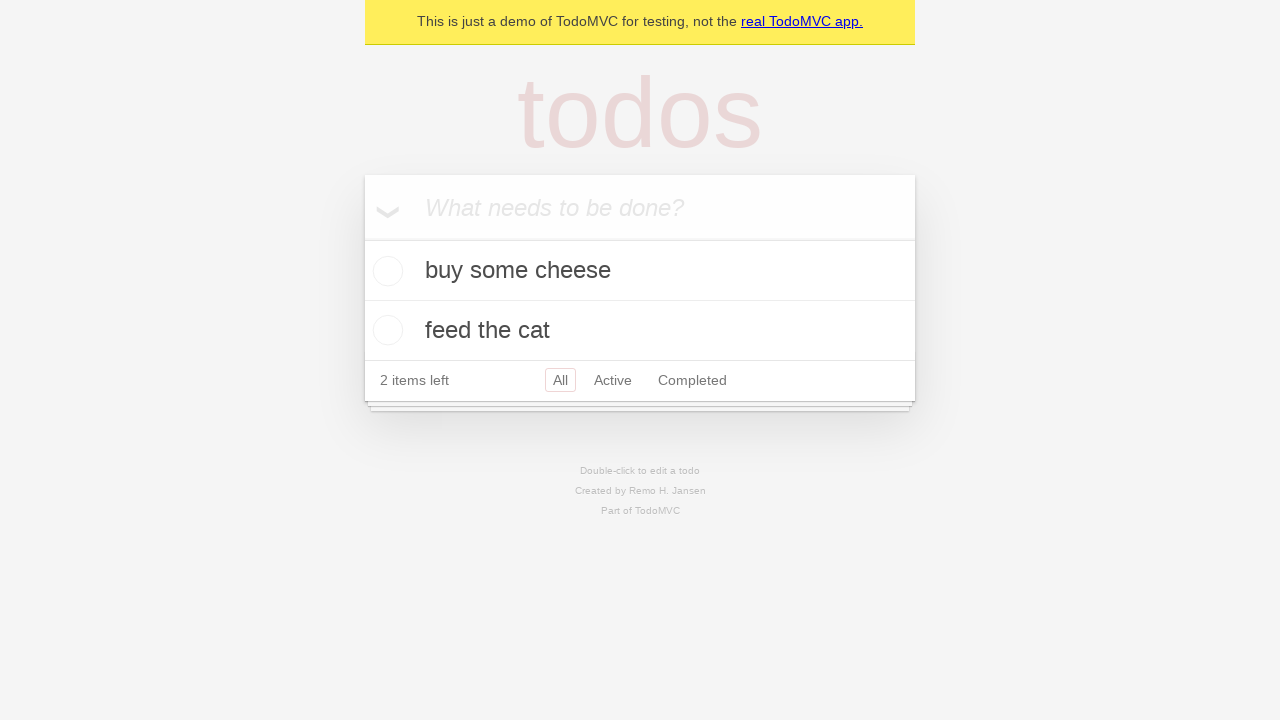

Both todo items are now visible in the list
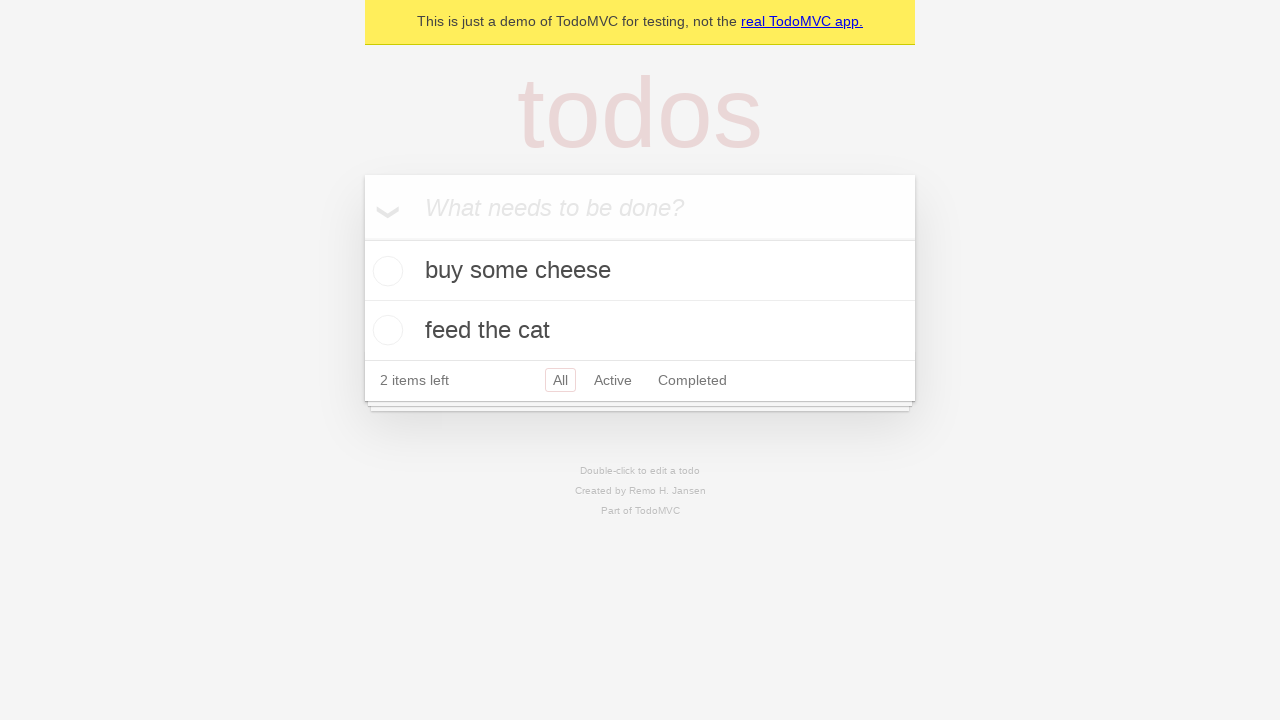

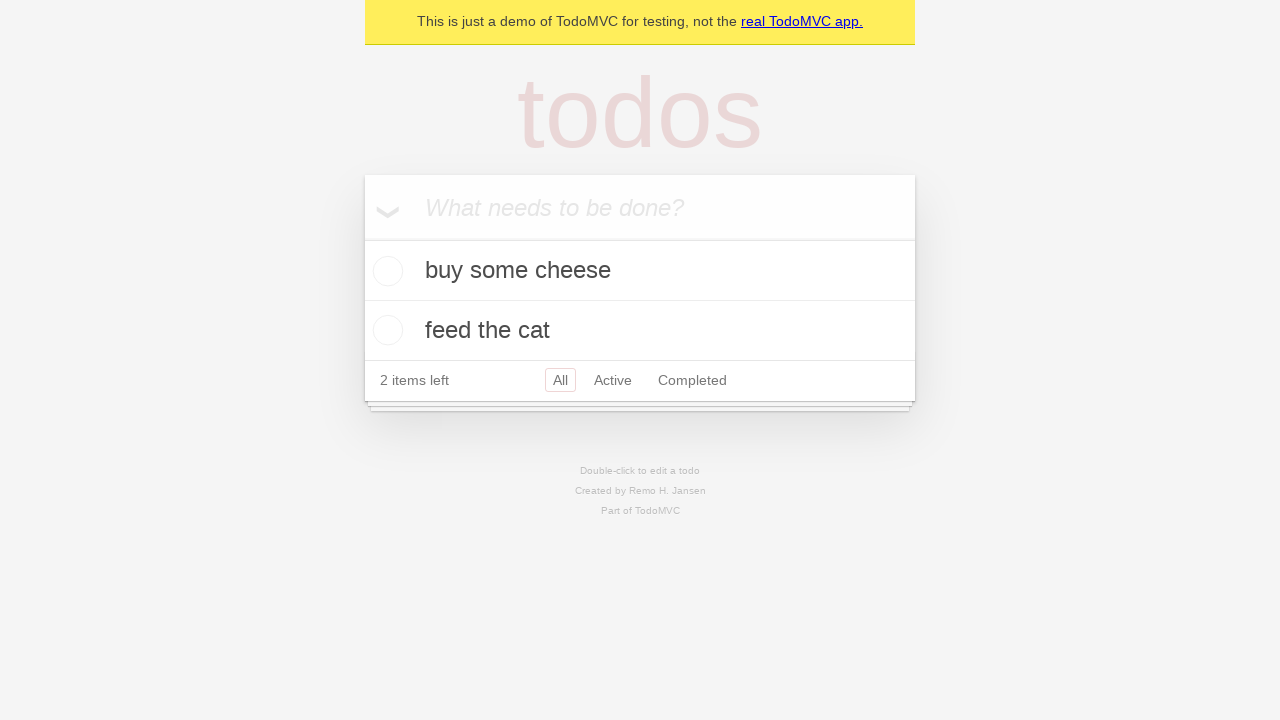